Tests browser window manipulation by maximizing, minimizing, and fullscreen operations

Starting URL: https://bonigarcia.dev/selenium-webdriver-java/

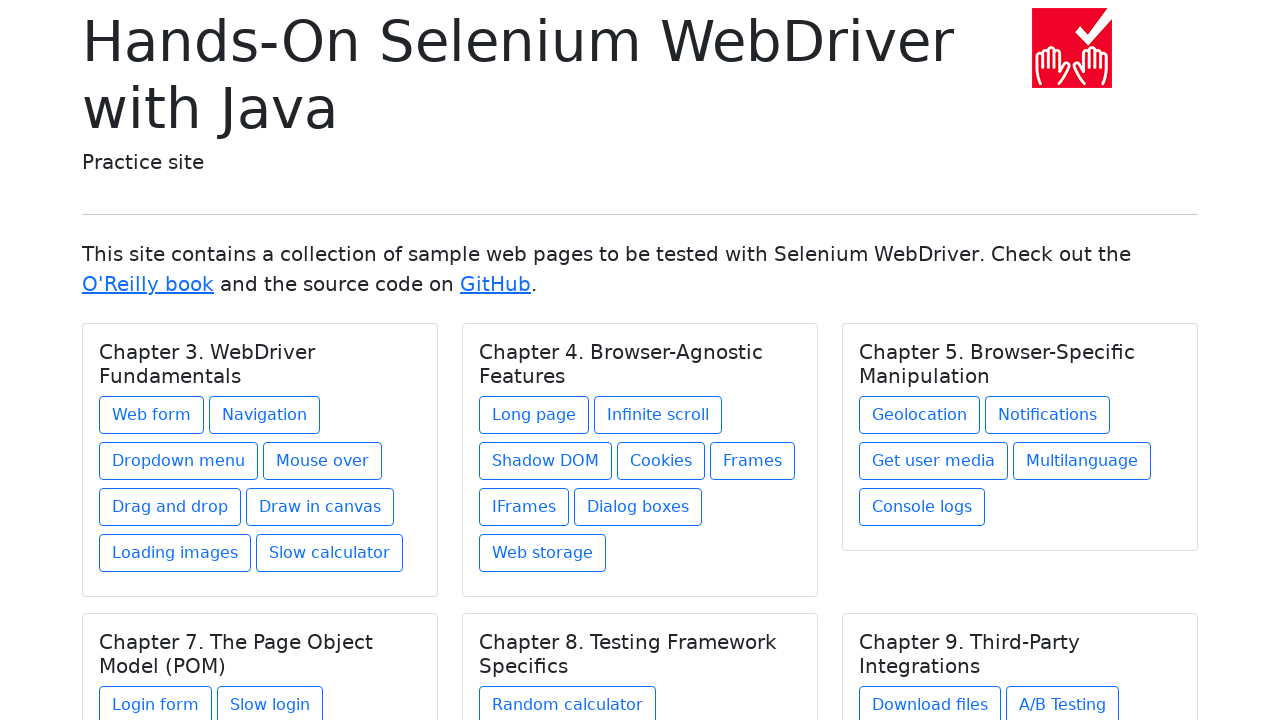

Retrieved initial viewport size
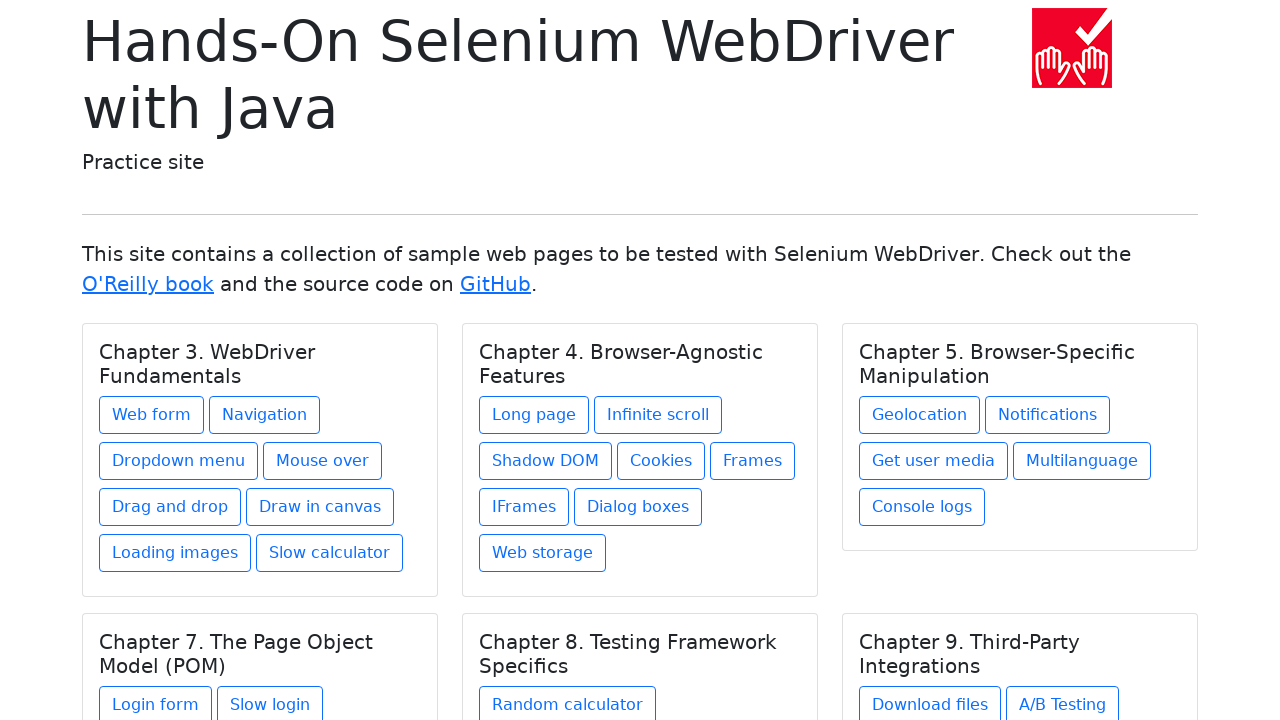

Set viewport to 1920x1080 to simulate window maximize
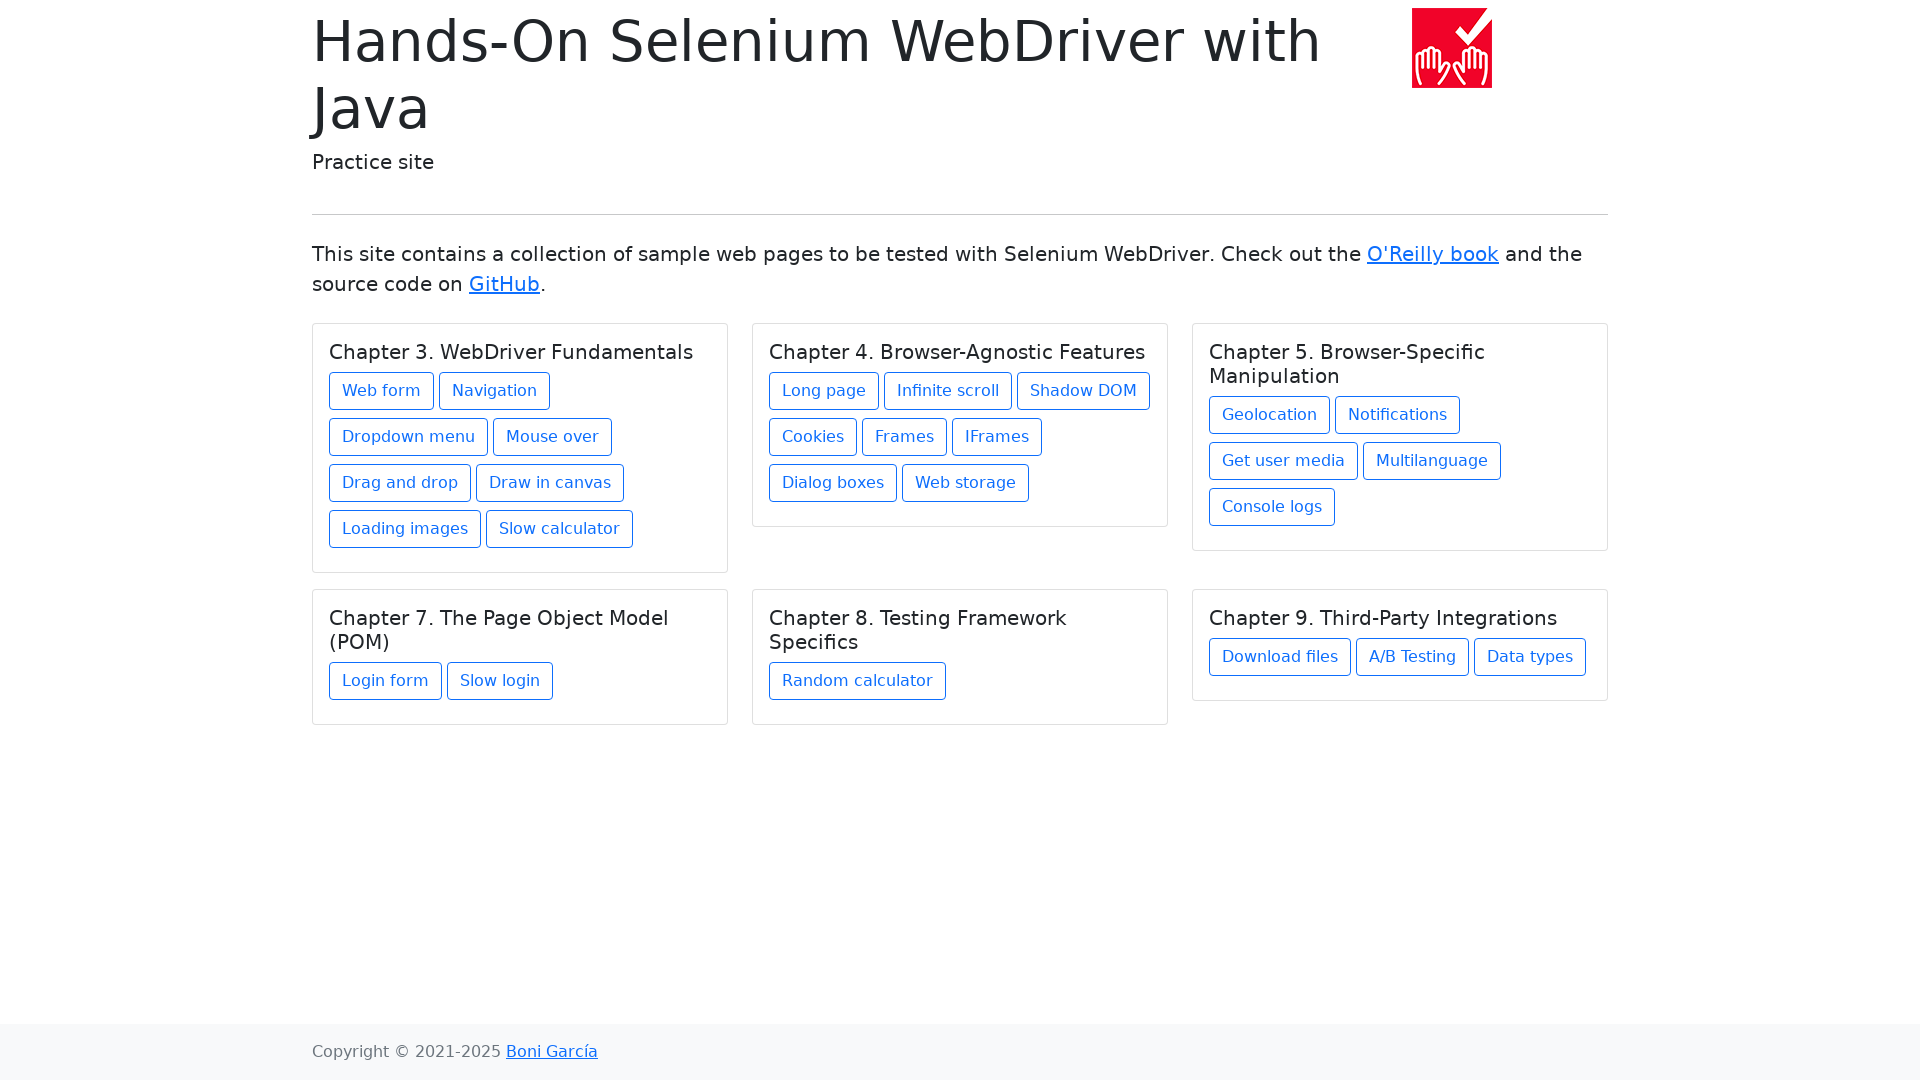

Retrieved maximized viewport size
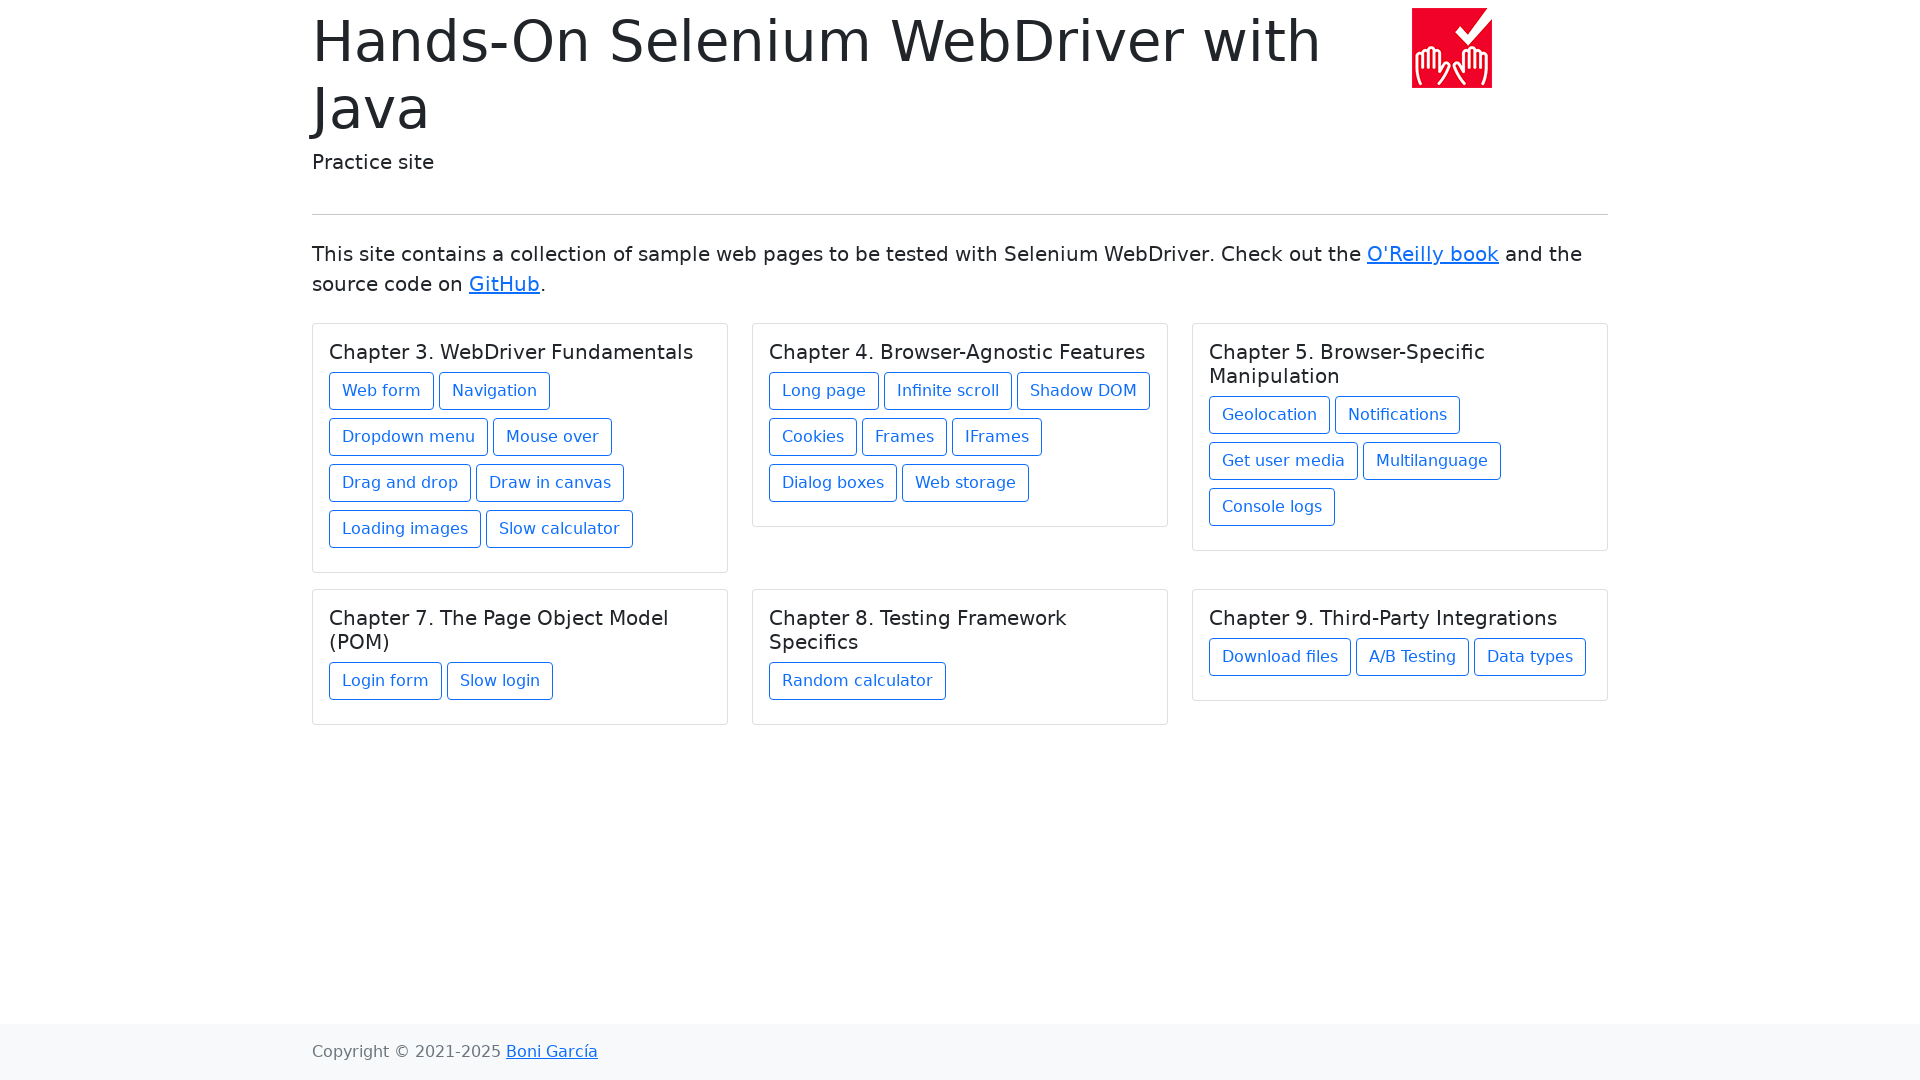

Verified viewport size changed from initial to maximized
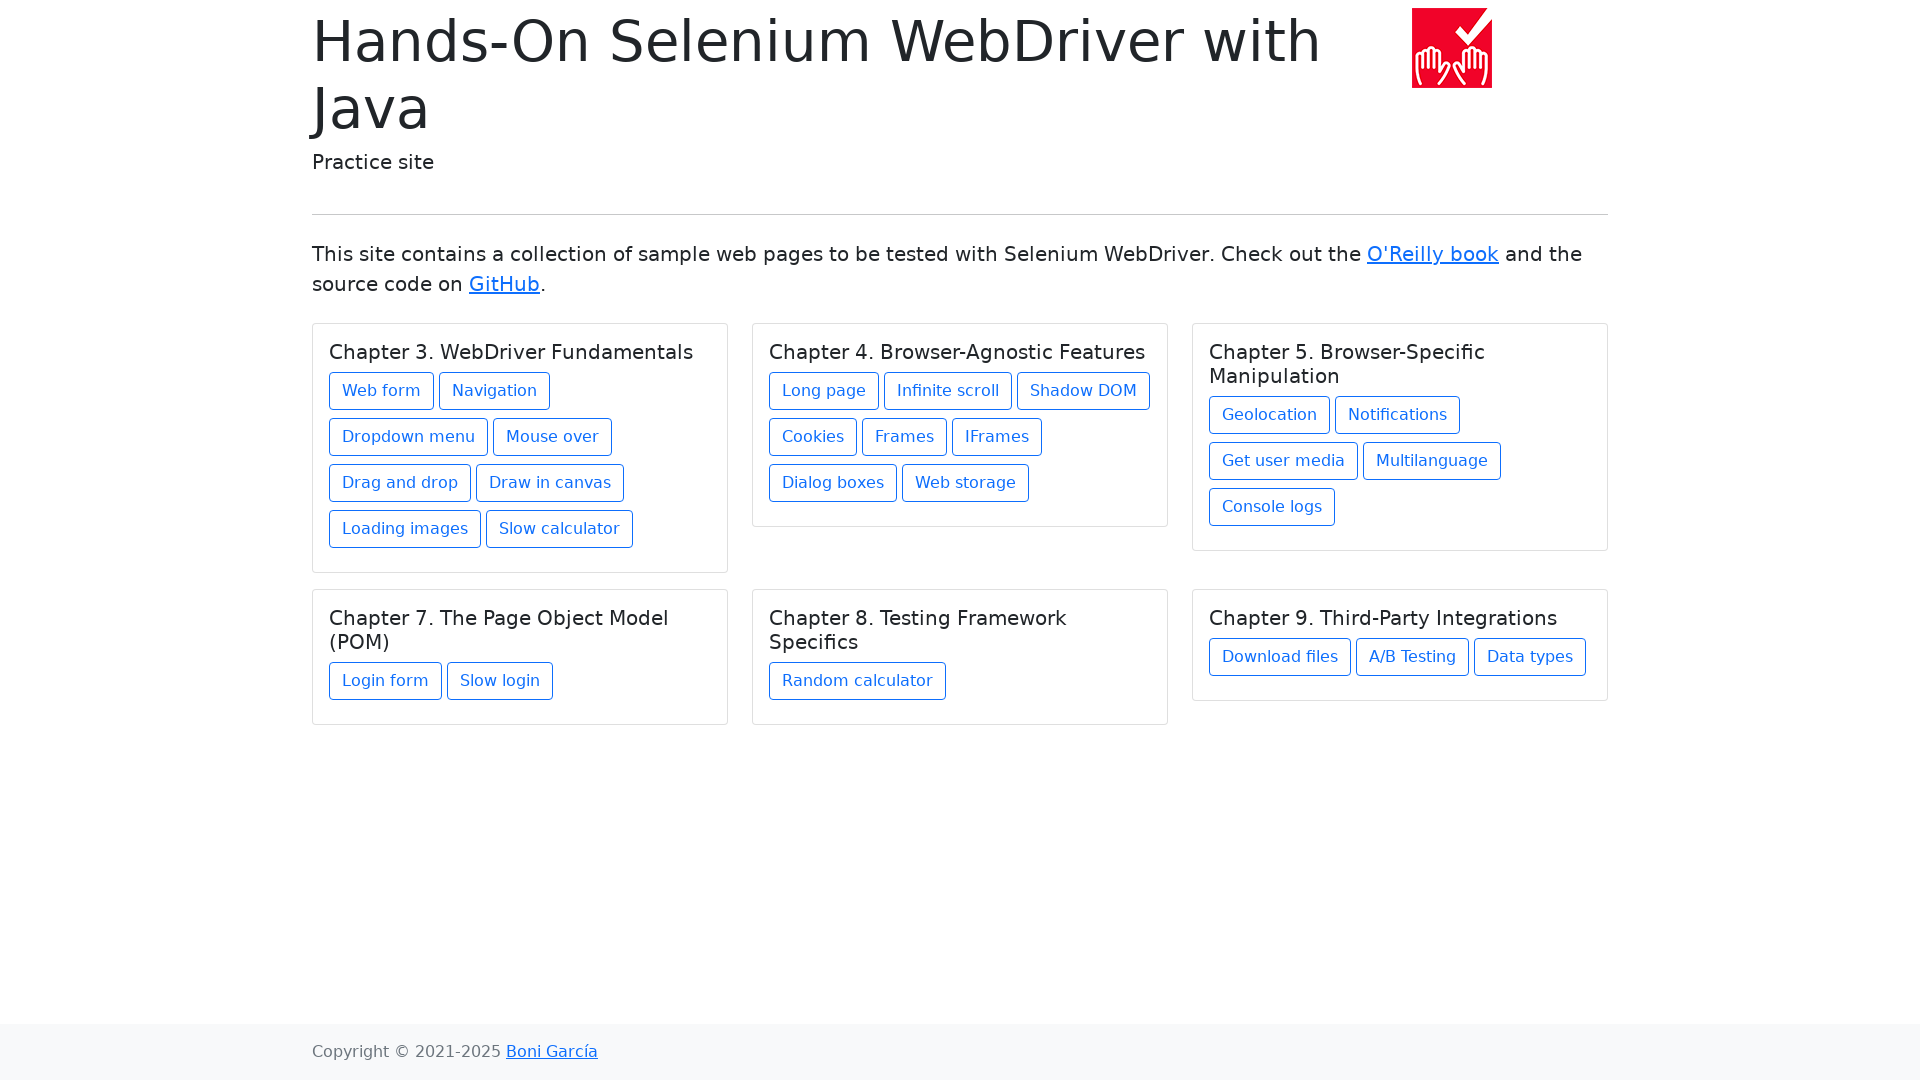

Set viewport to 800x600 to simulate window minimize
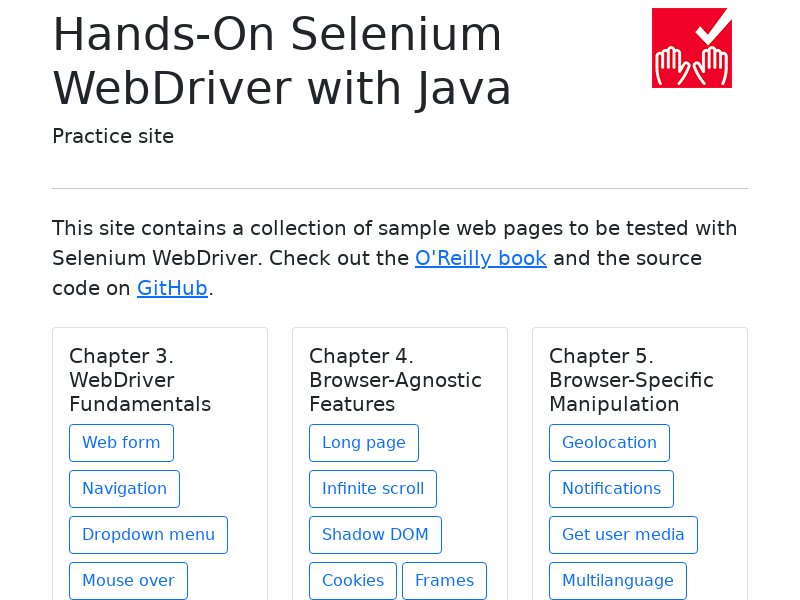

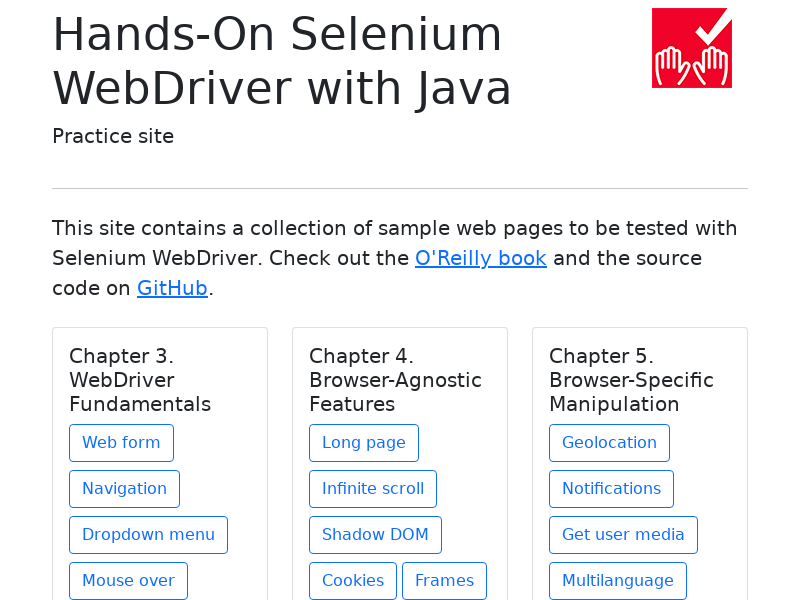